Navigates to YuppTV website and verifies that the accordion section contains sub-links by checking for anchor elements within a specific div.

Starting URL: https://www.yupptv.com/

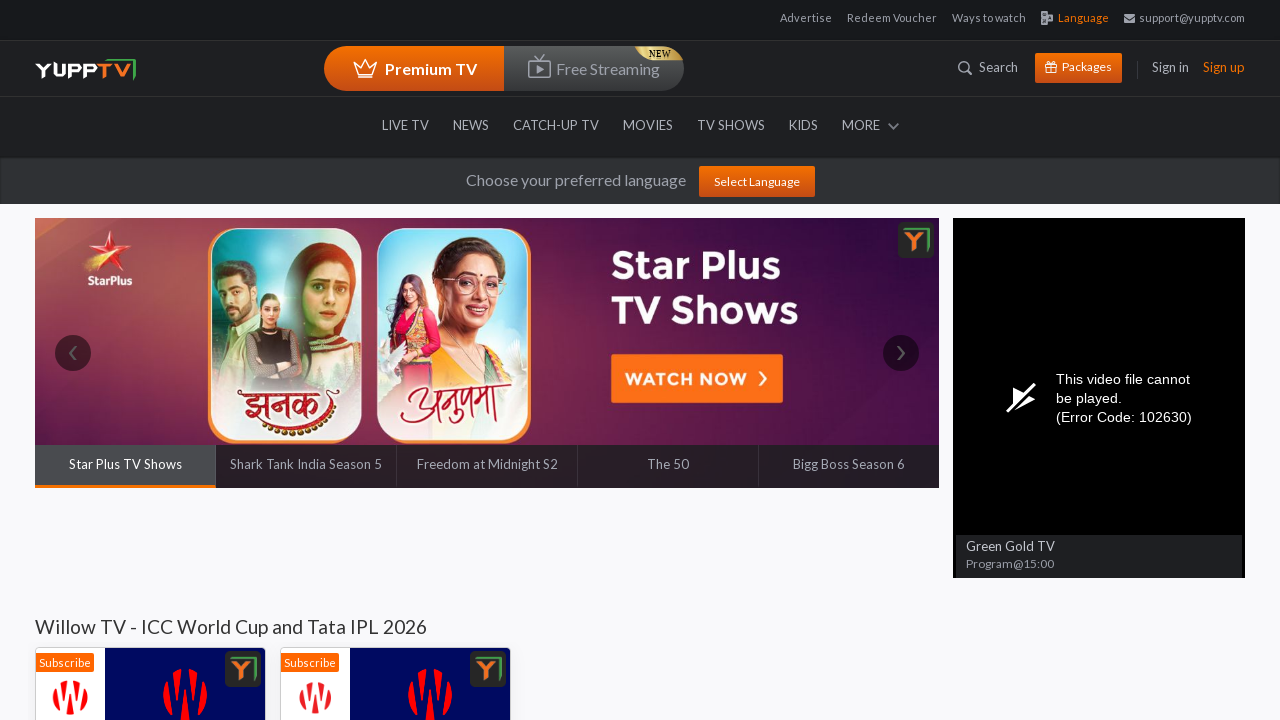

Set viewport to 1920x1080
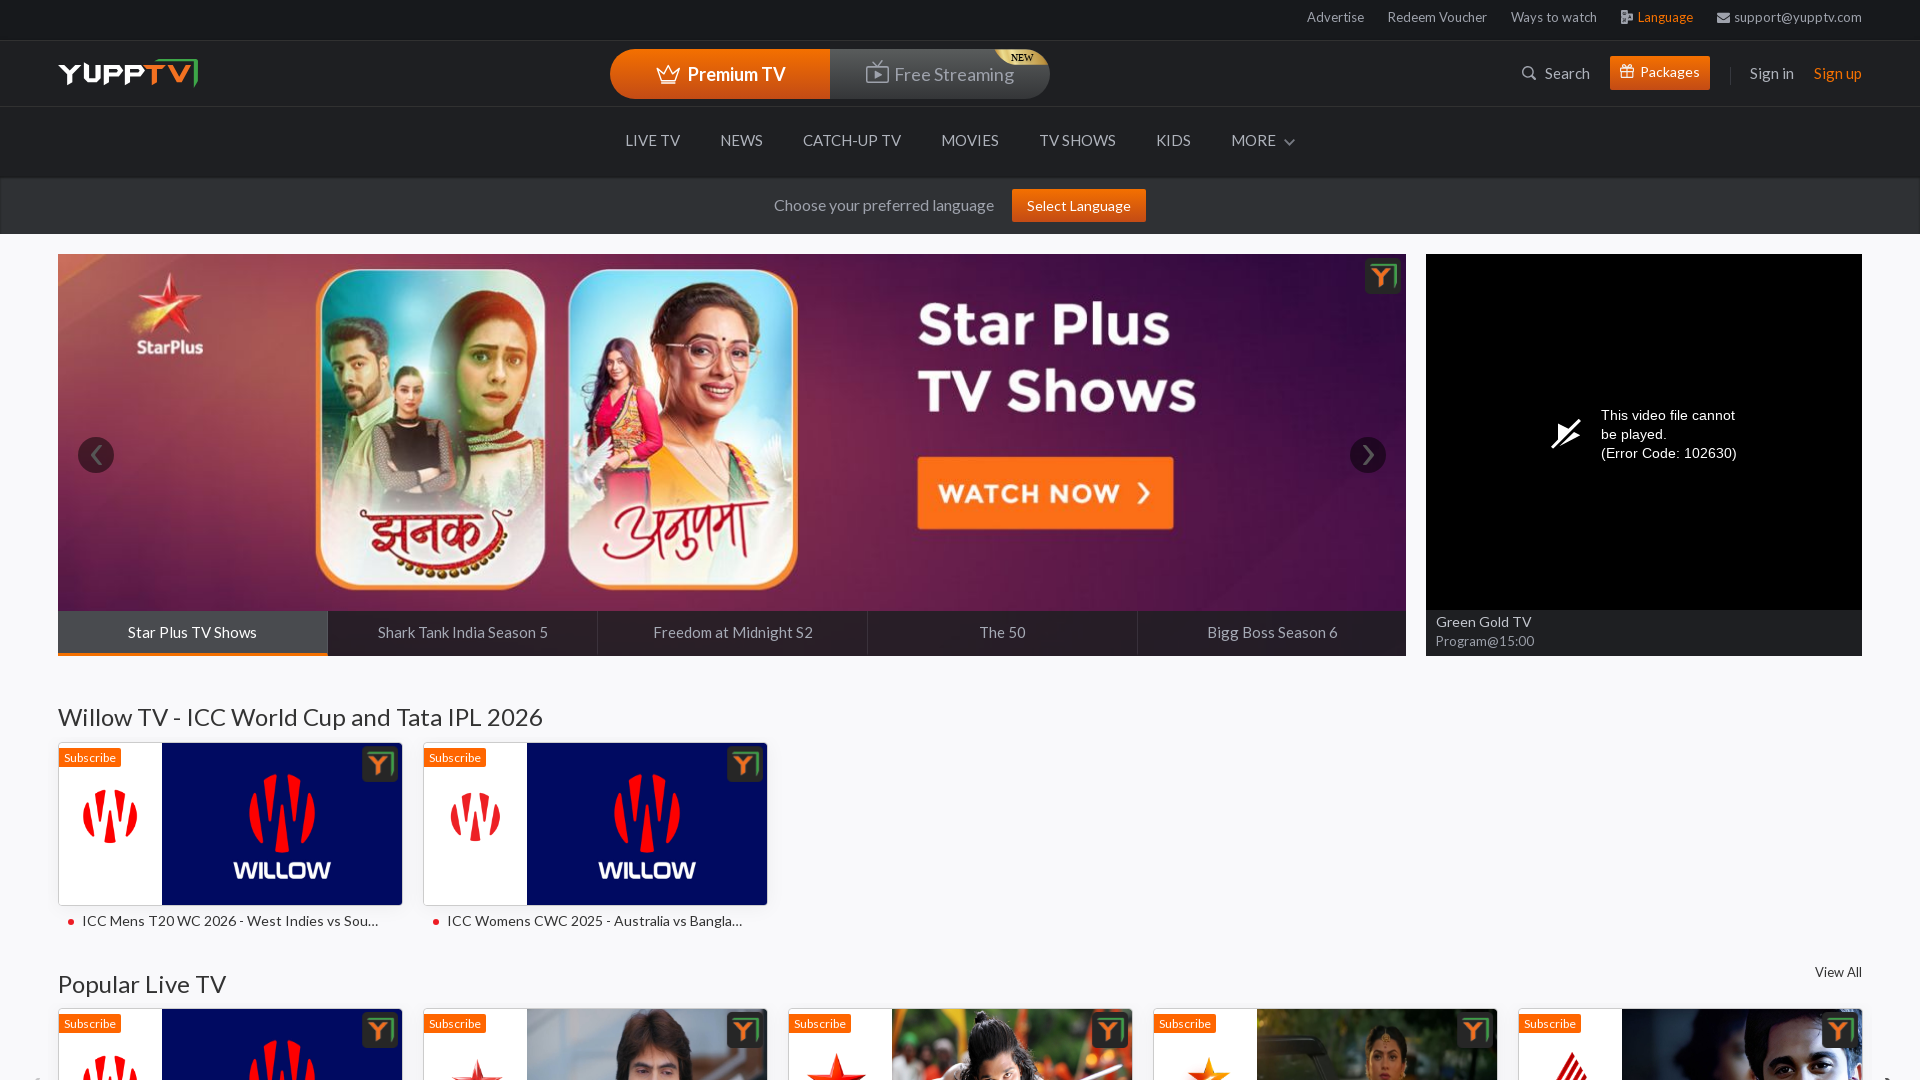

Accordion section loaded
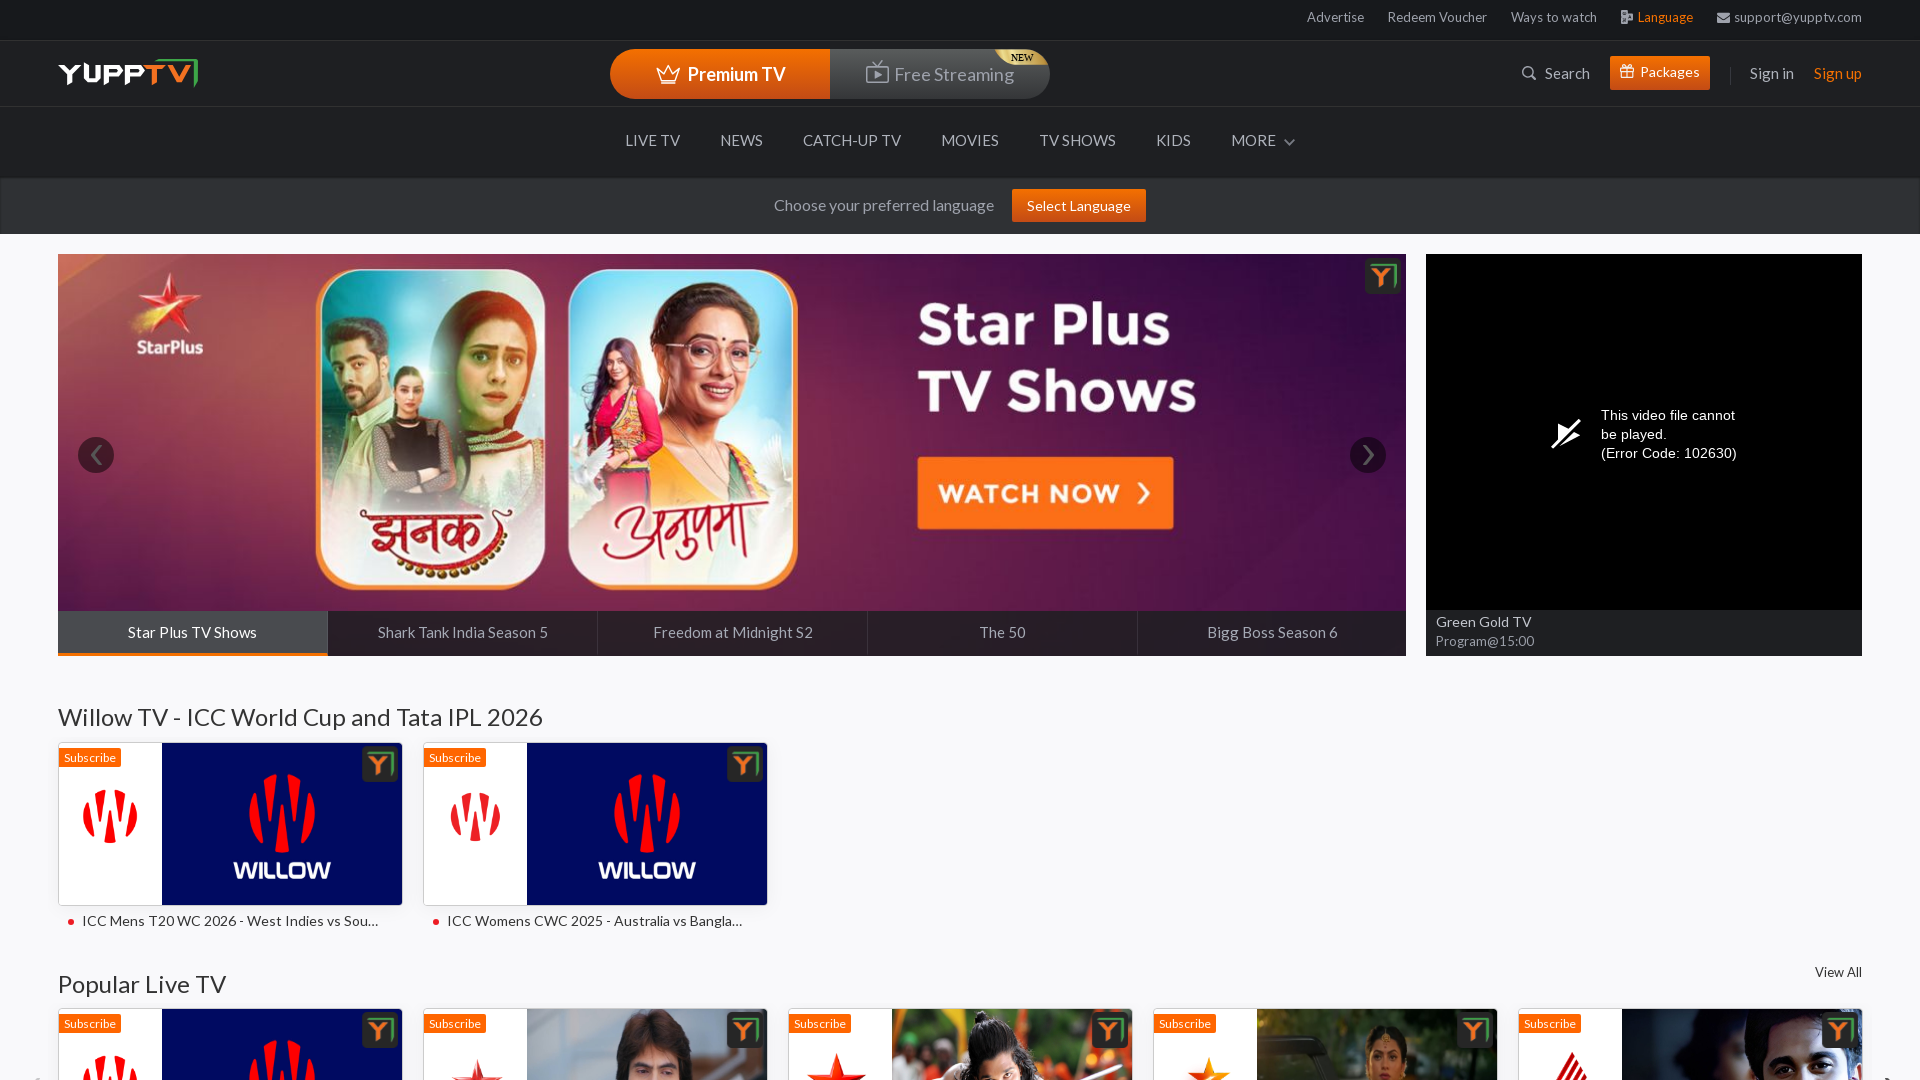

Located accordion container div
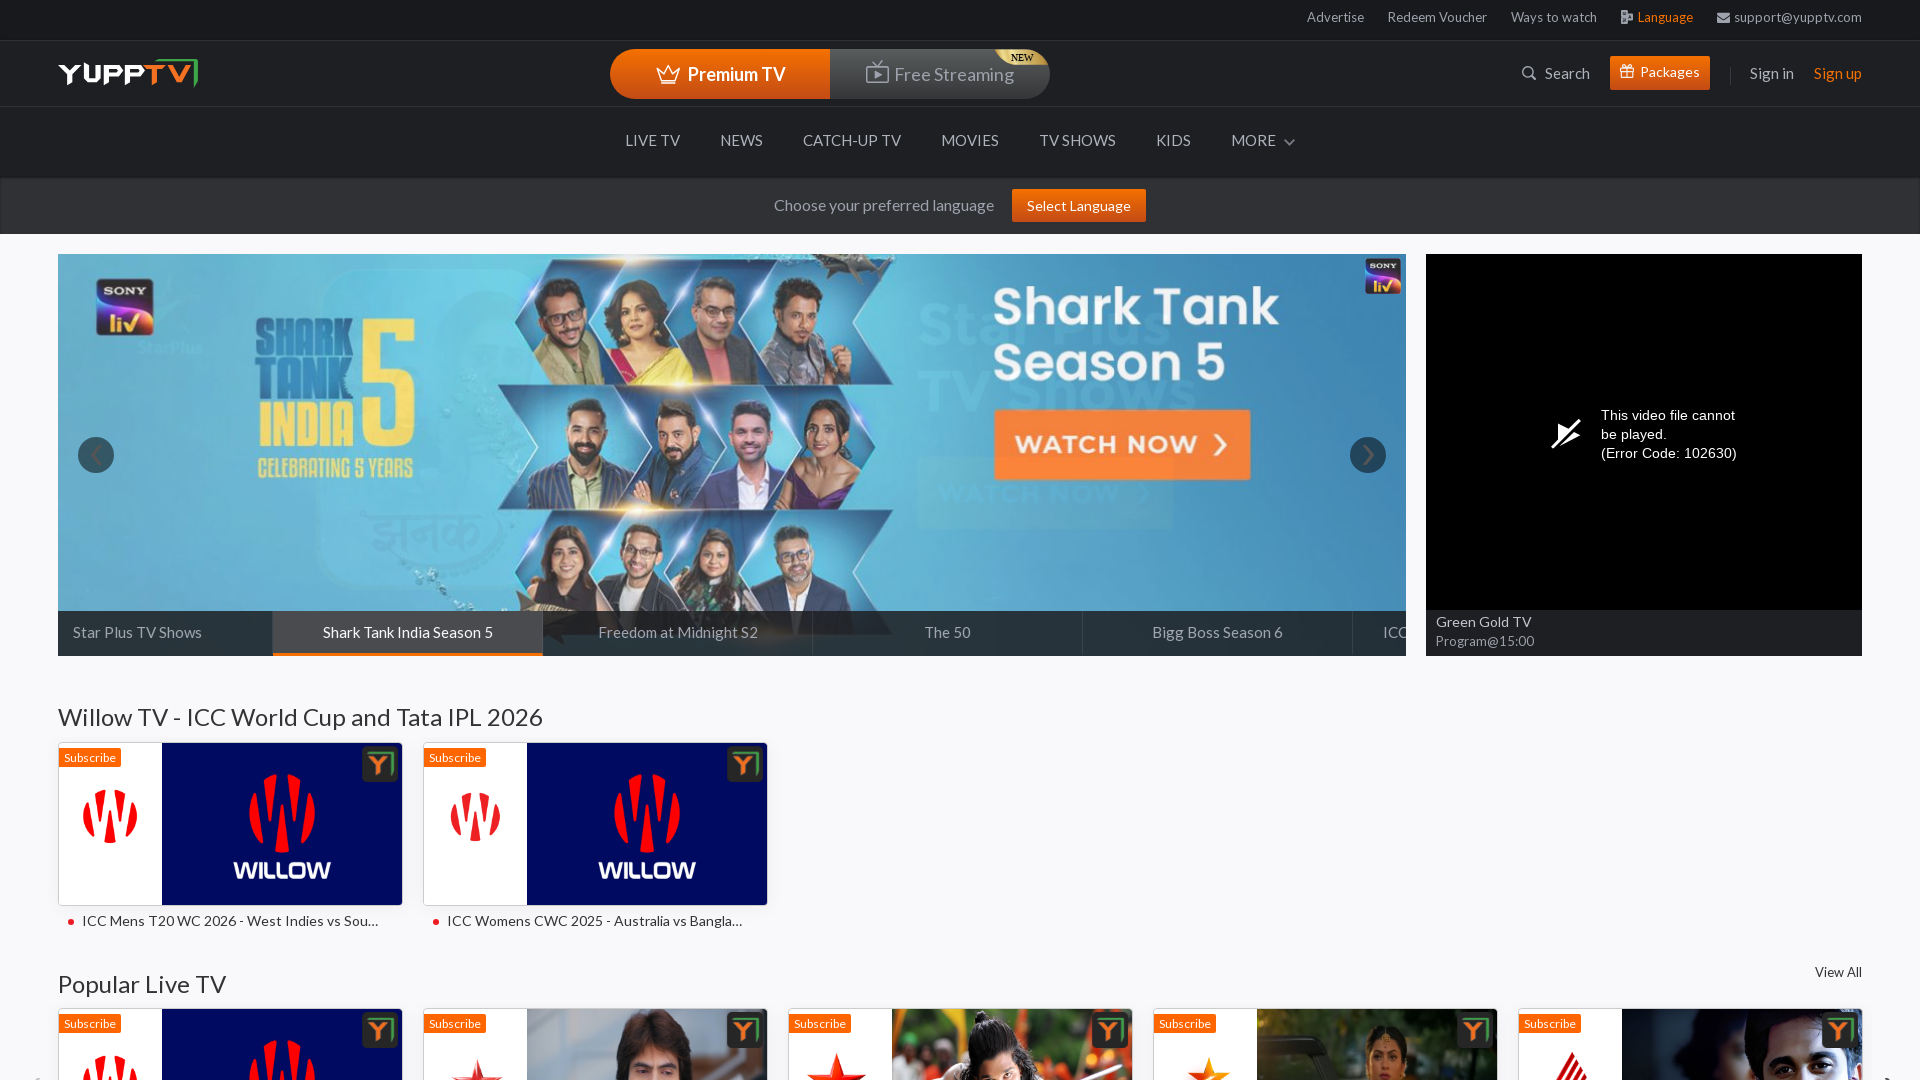

Located anchor elements within accordion section
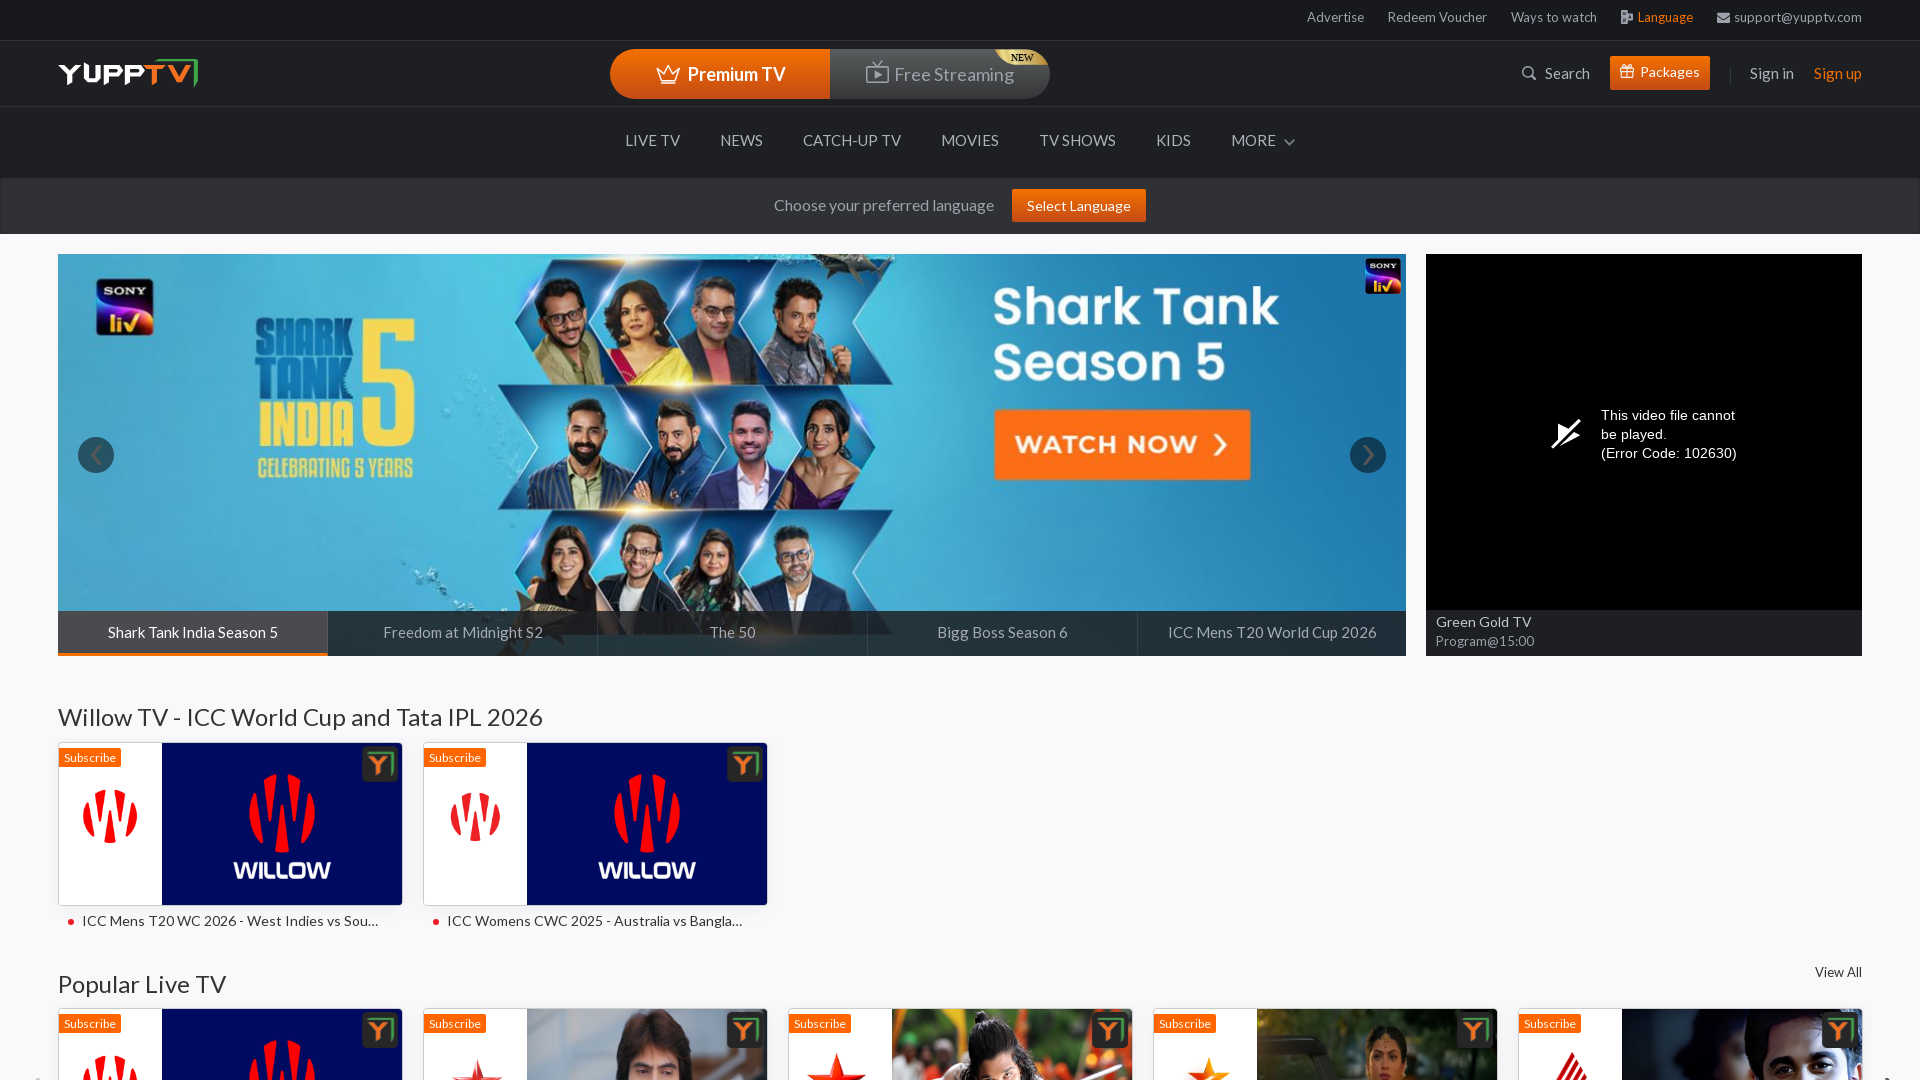

Verified that at least one sub-link is present in the accordion
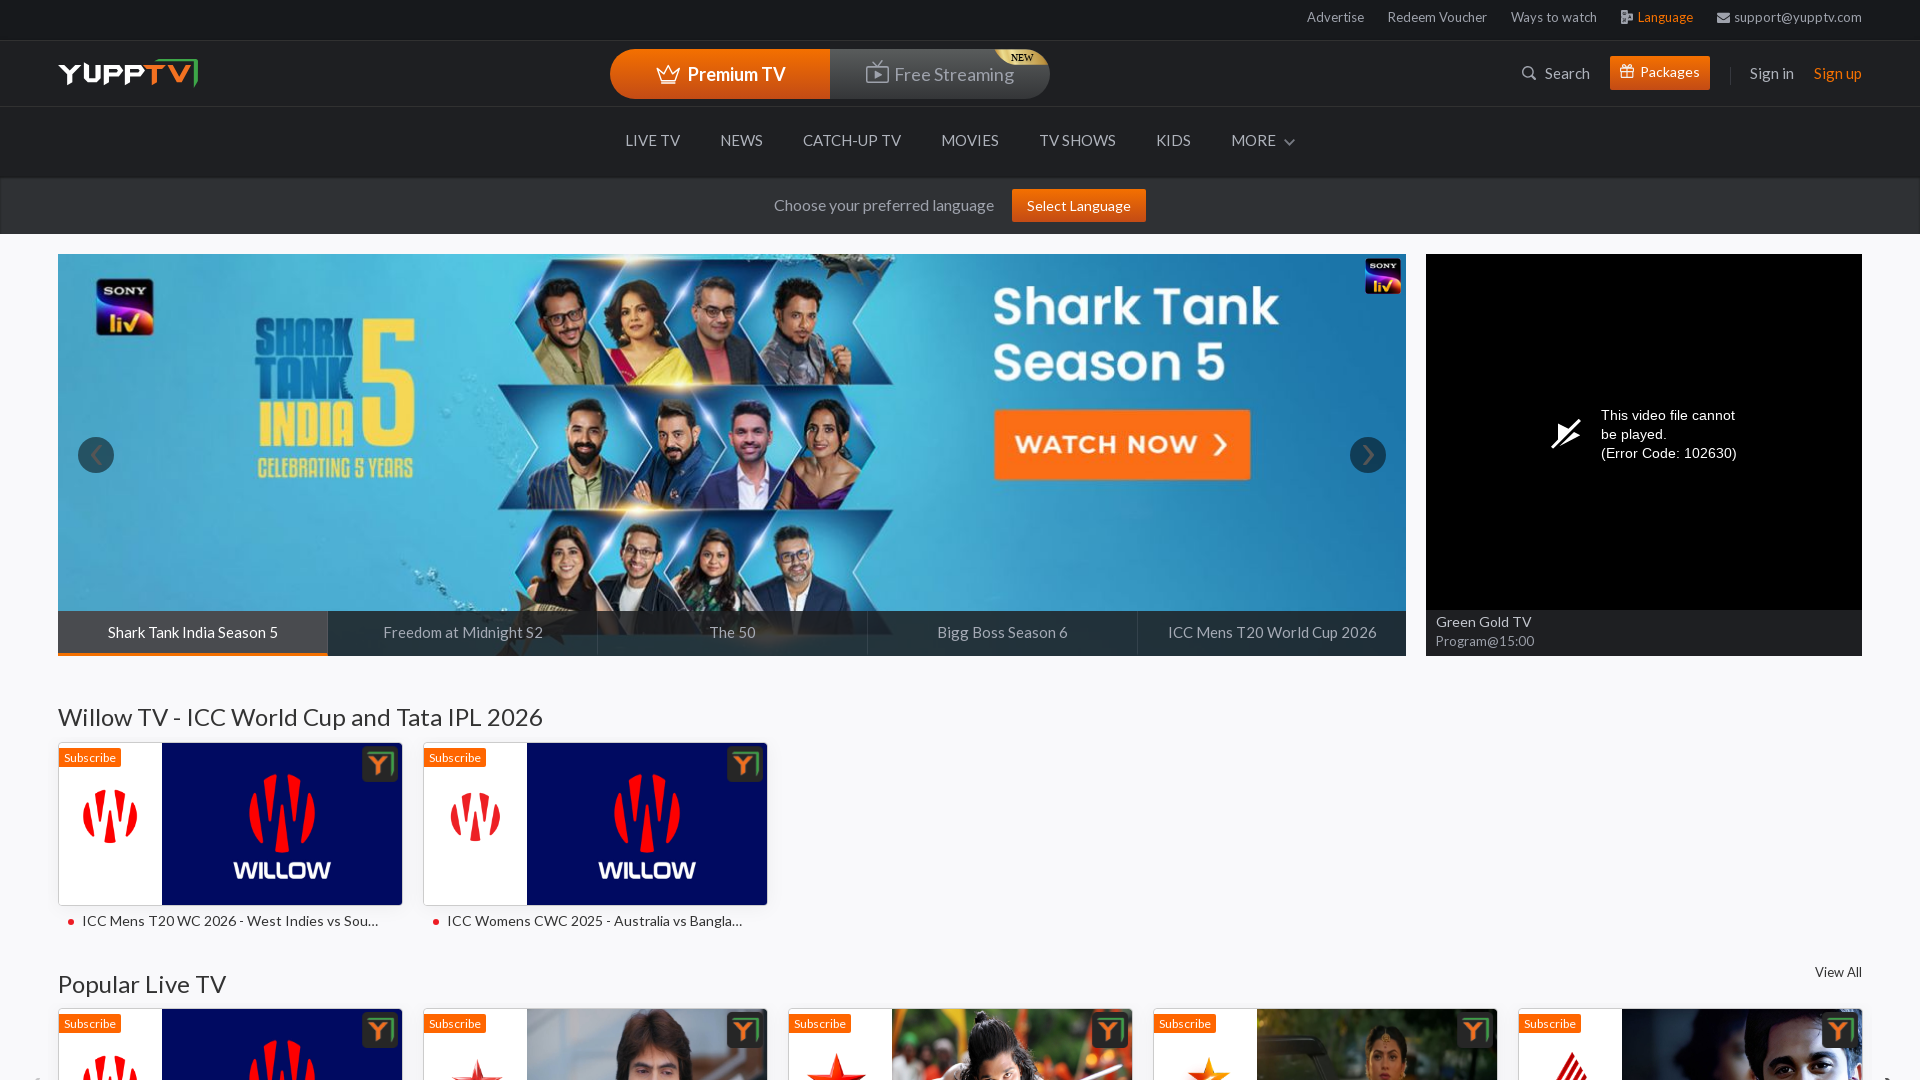

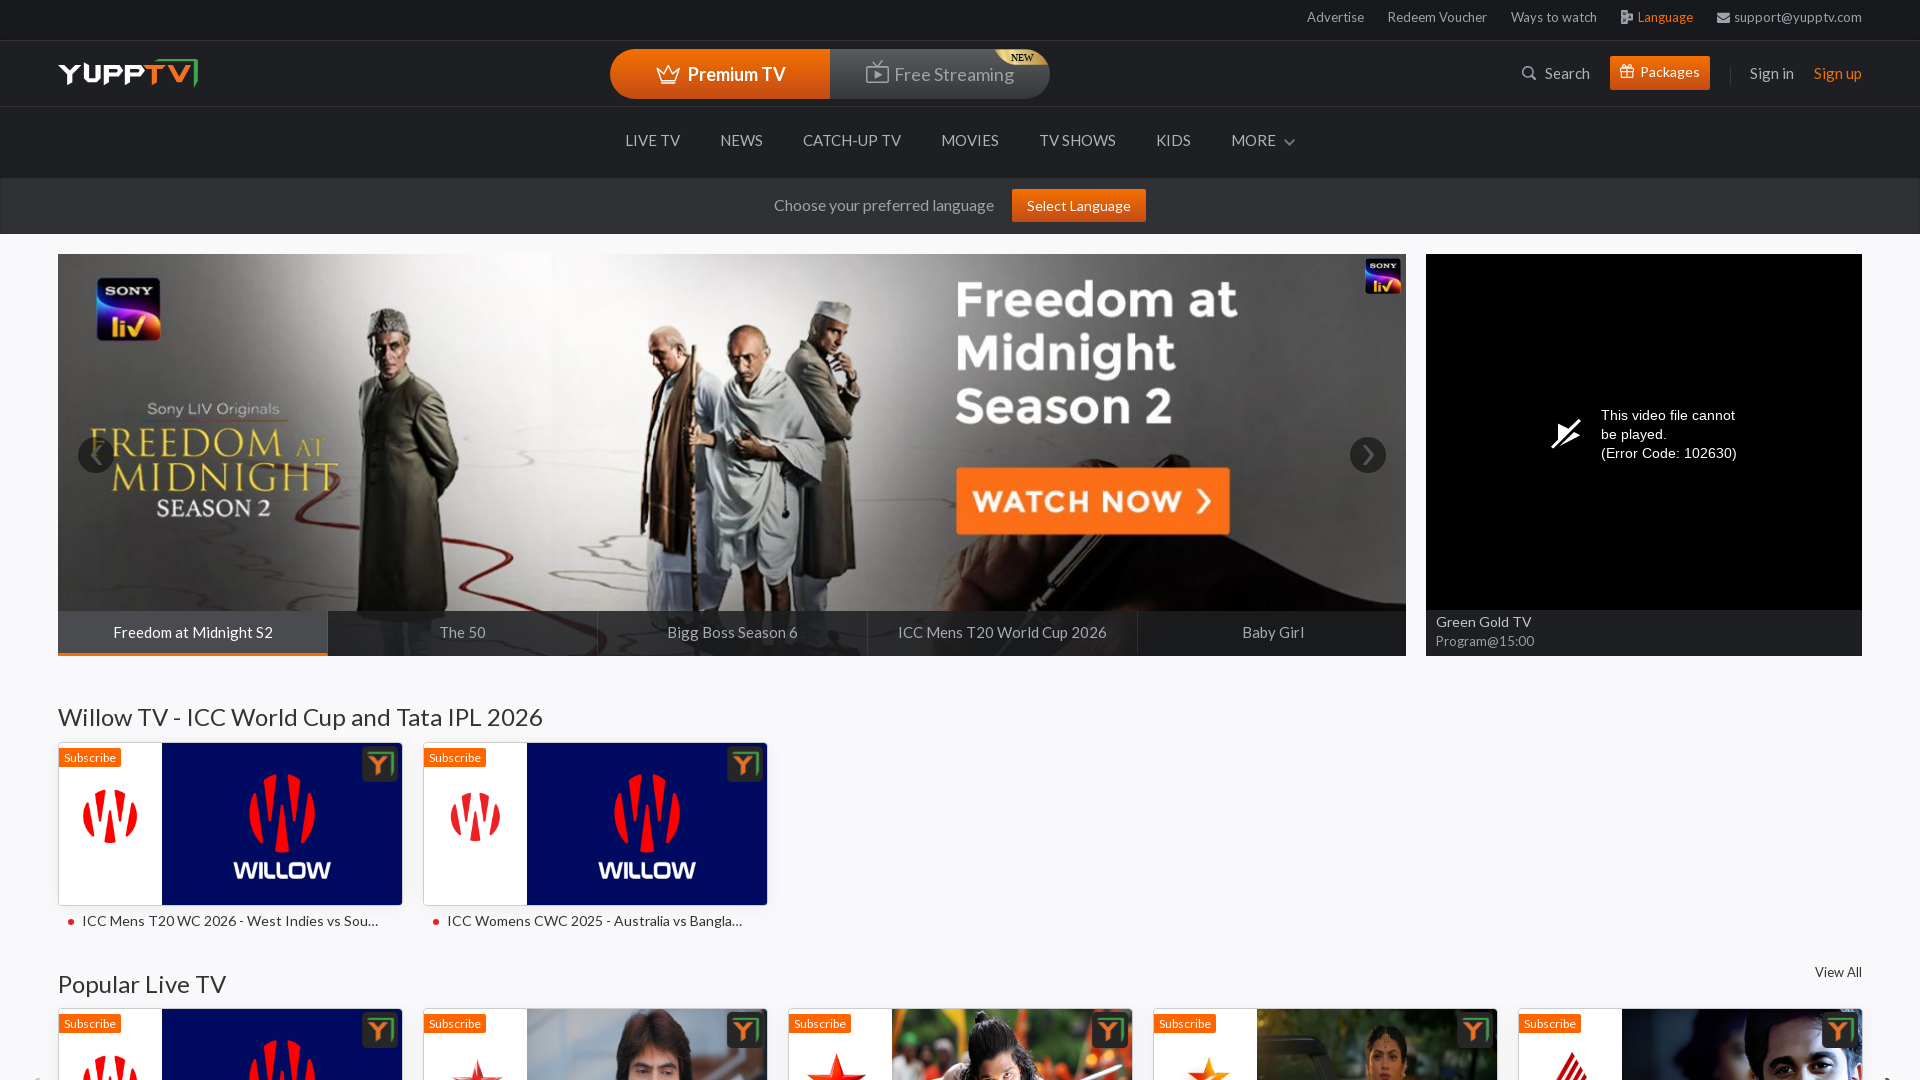